Tests handling a delayed JavaScript alert that appears after 5 seconds

Starting URL: https://demoqa.com/alerts

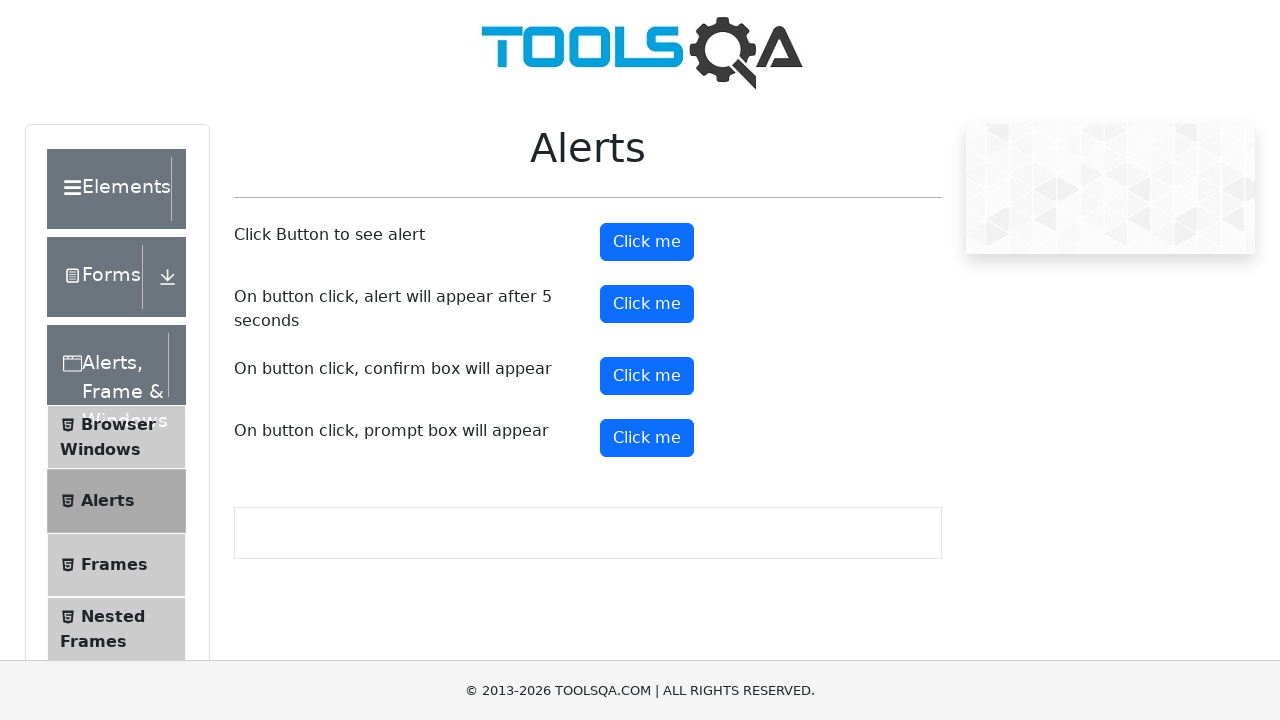

Set up dialog handler to accept alerts automatically
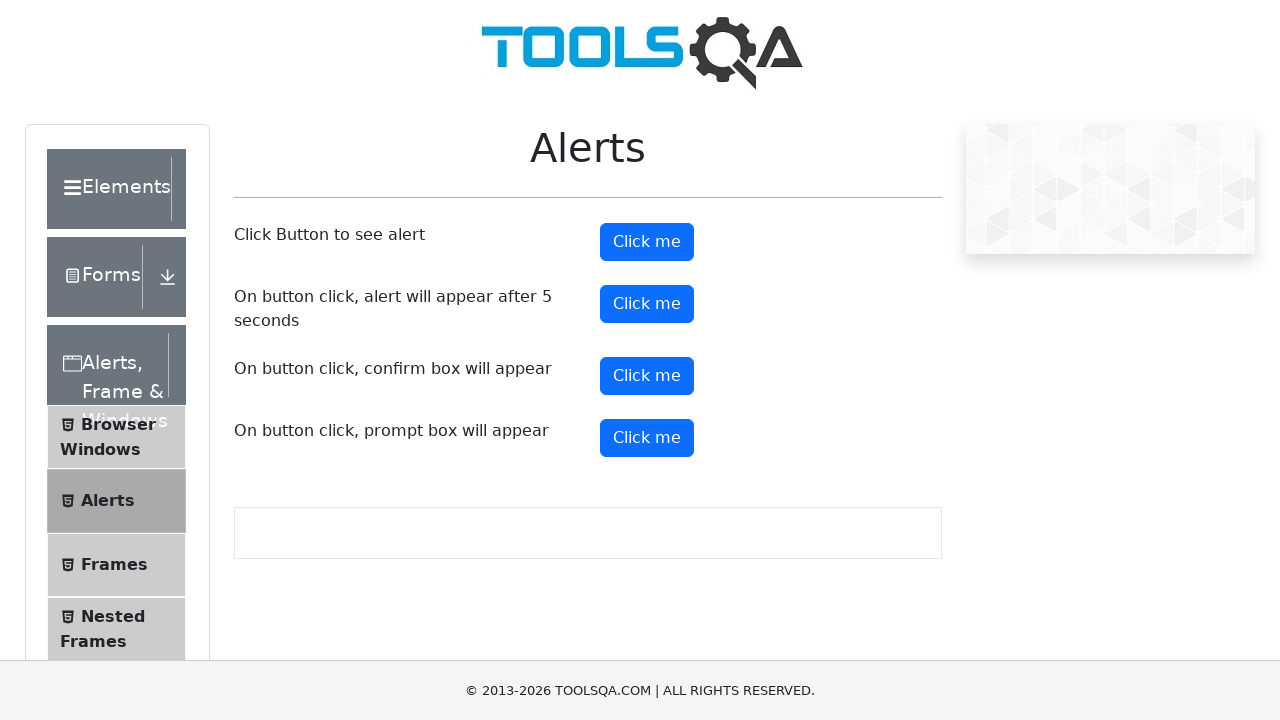

Clicked button to trigger delayed alert (waits 5 seconds before appearing) at (647, 304) on #timerAlertButton
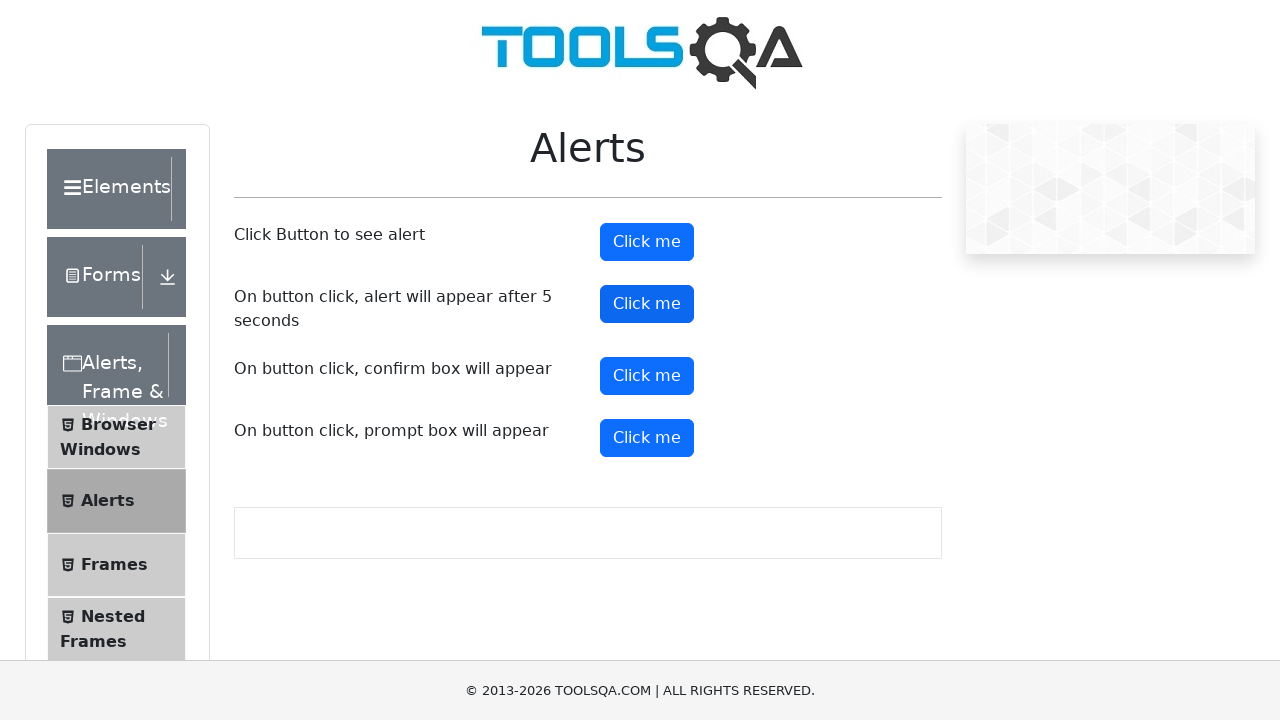

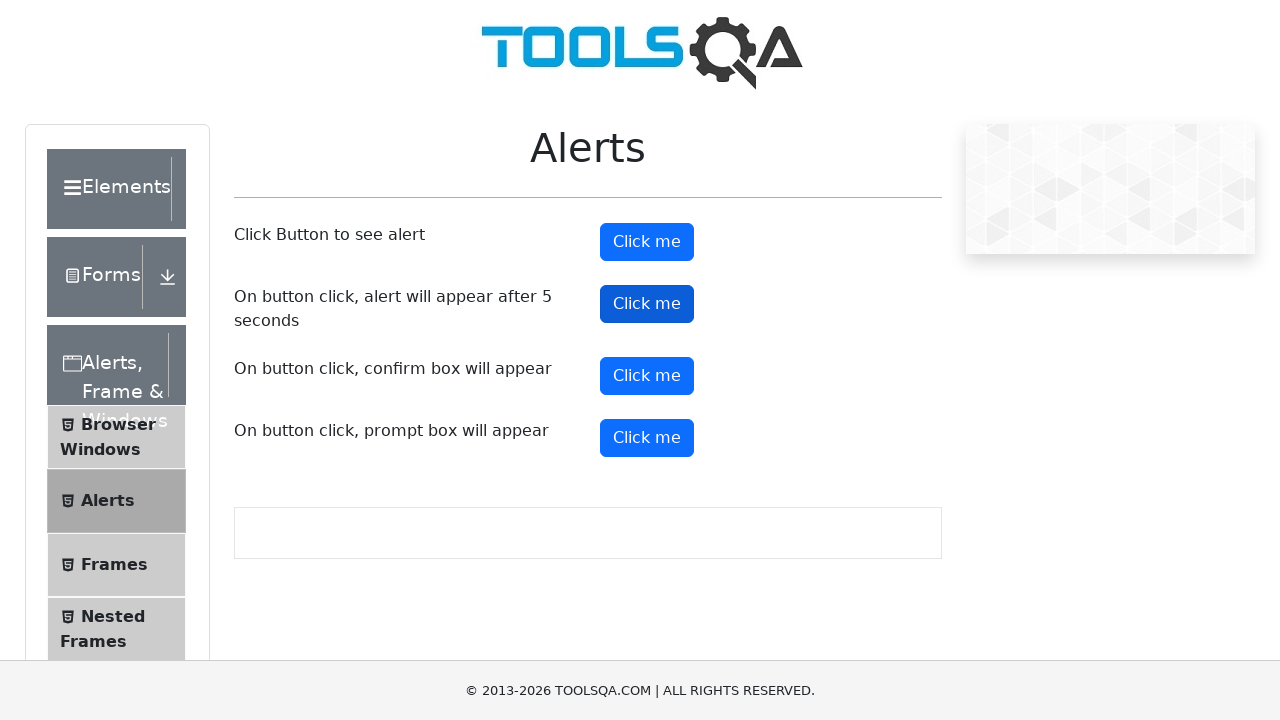